Tests various form elements on the Selenium demo web form page including text inputs, password field, textarea, dropdown selection, file upload, checkbox, and navigation between pages

Starting URL: https://www.selenium.dev/selenium/web/web-form.html

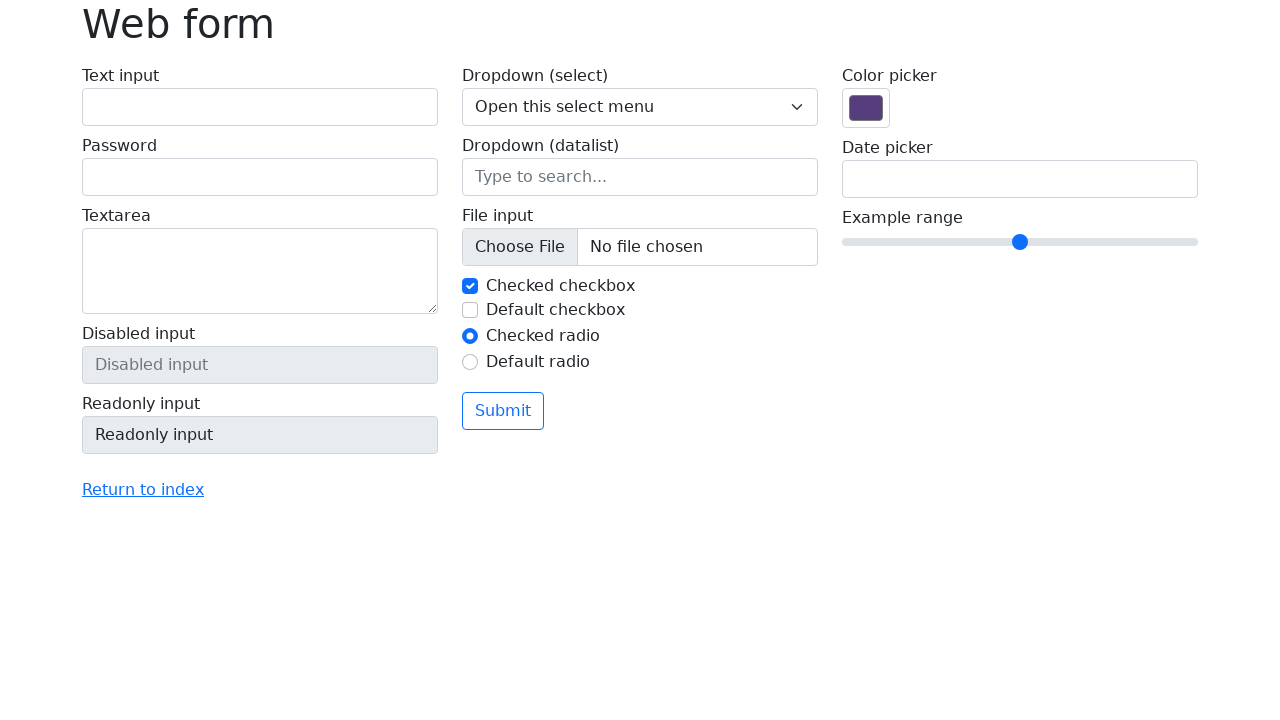

Waited for form title to be displayed
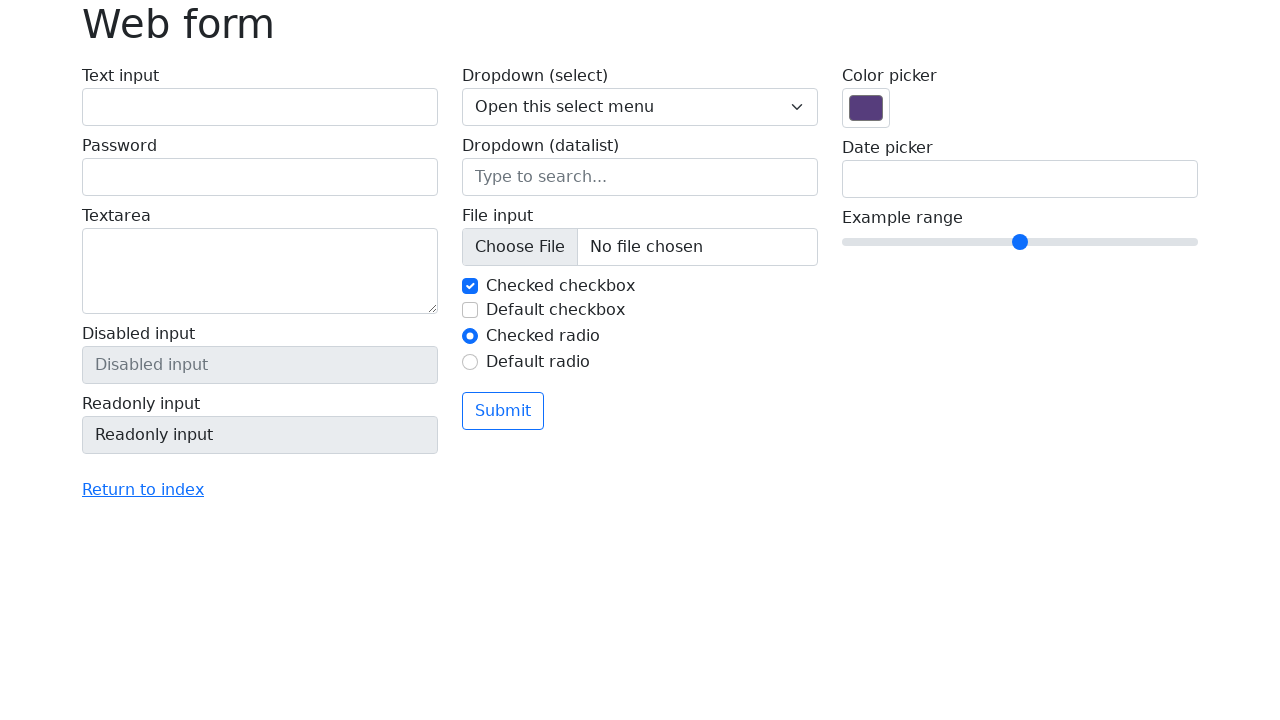

Filled text input field with 'Nourhan Essam' on #my-text-id
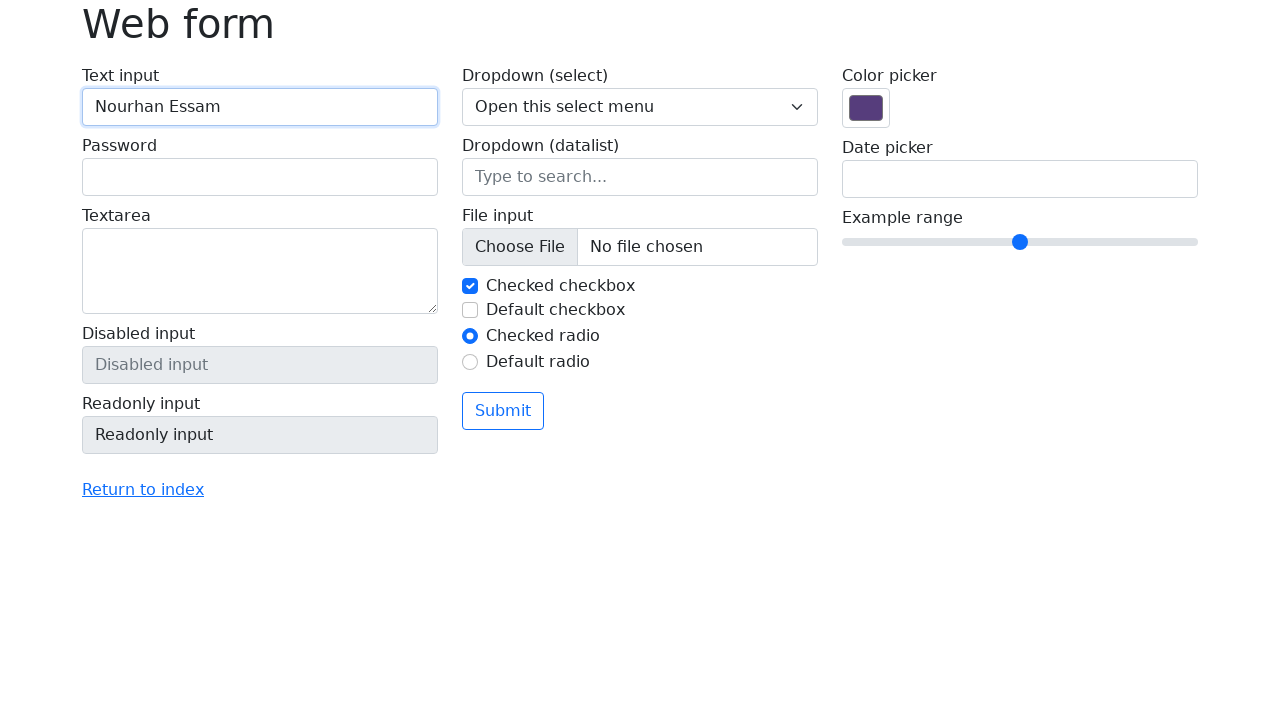

Filled password field with '1234' on input[name='my-password']
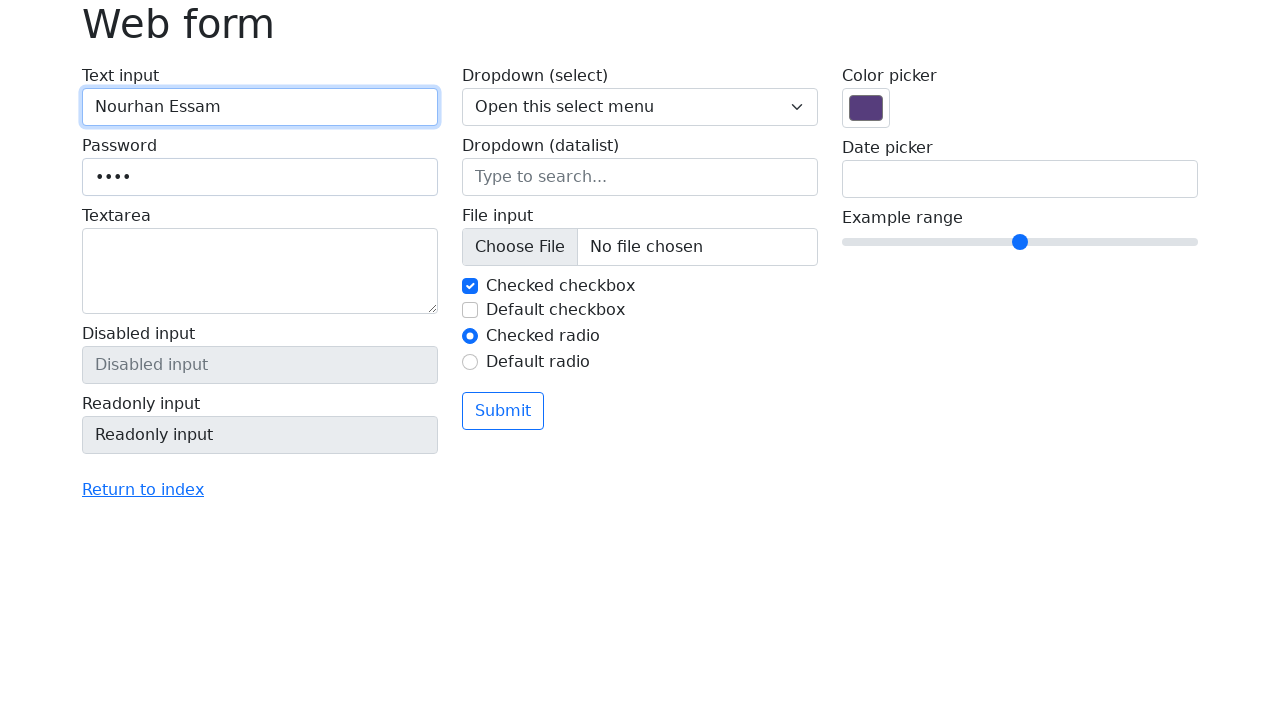

Filled textarea with 'here is my text area' on textarea[name='my-textarea']
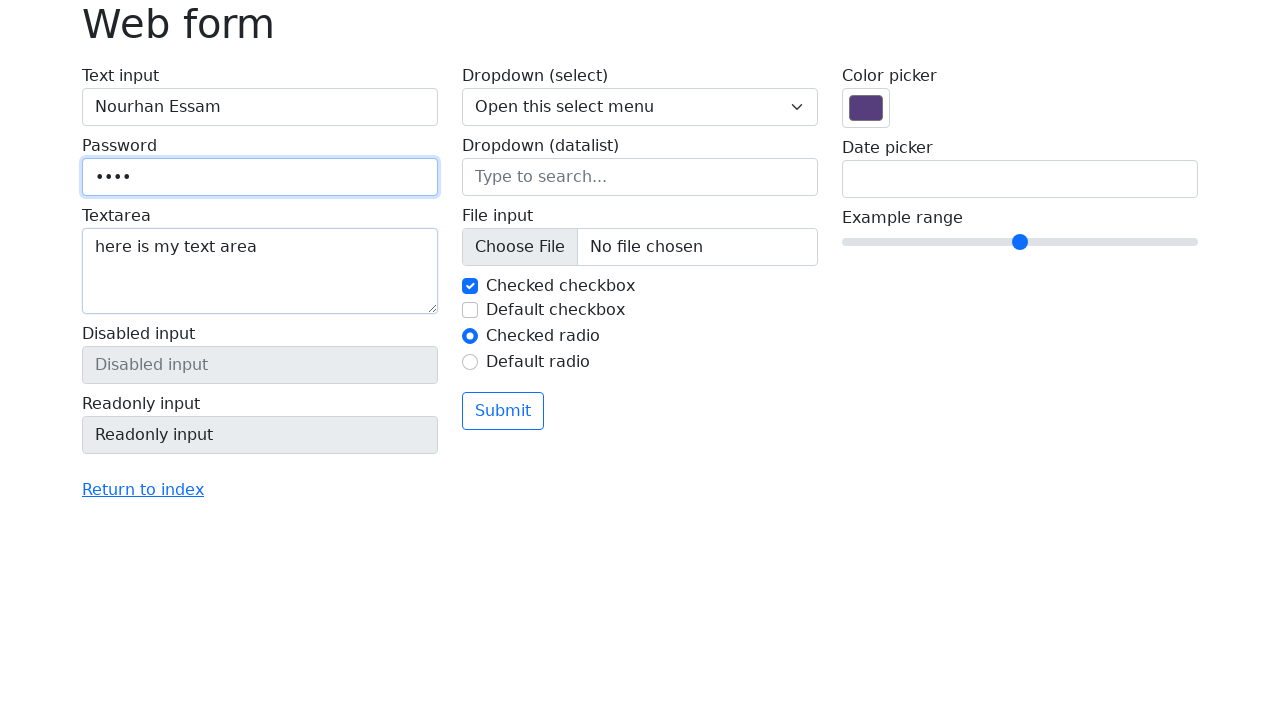

Clicked 'Return to index' link at (143, 490) on text=Return to index
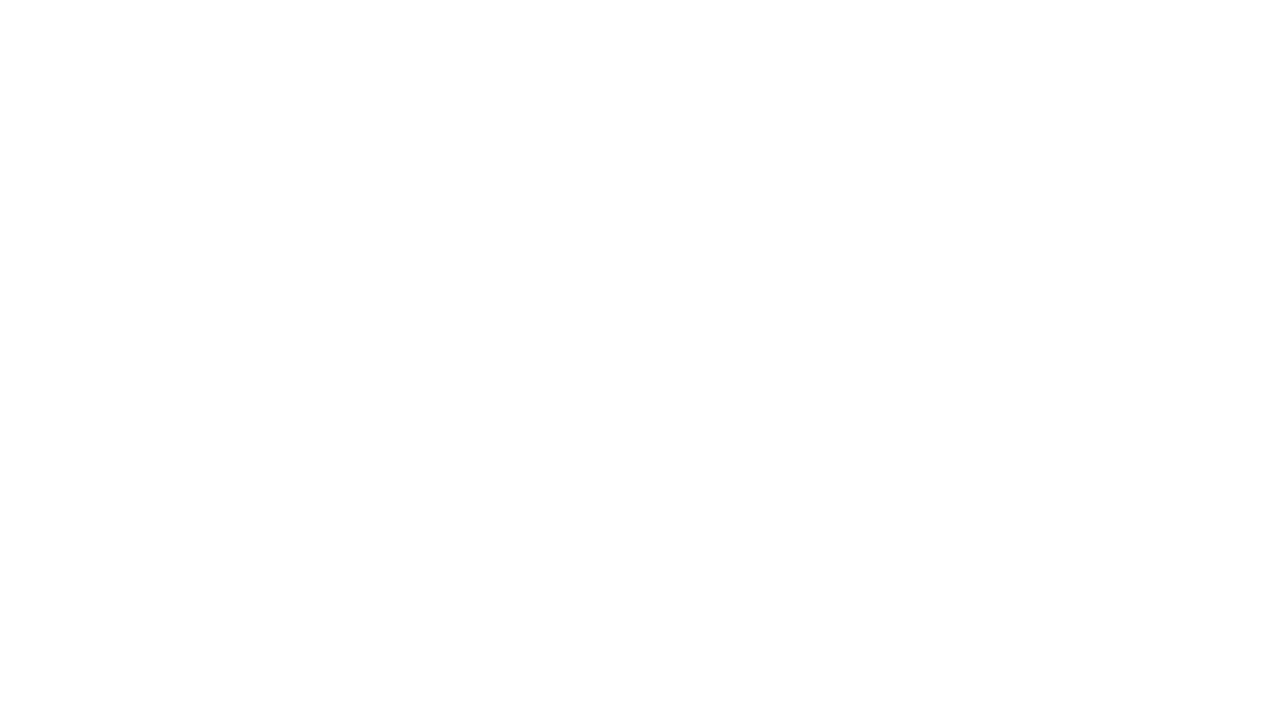

Waited for blank.html link to appear
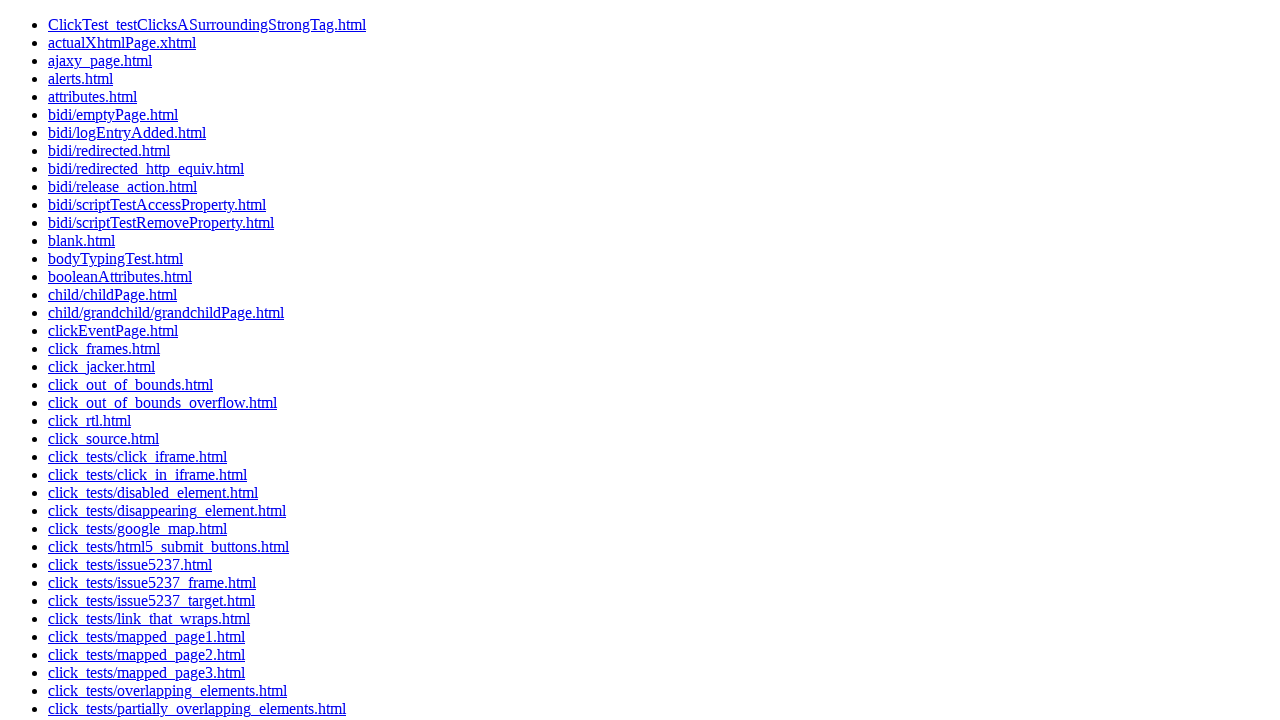

Clicked blank.html link at (82, 240) on text=blank.html
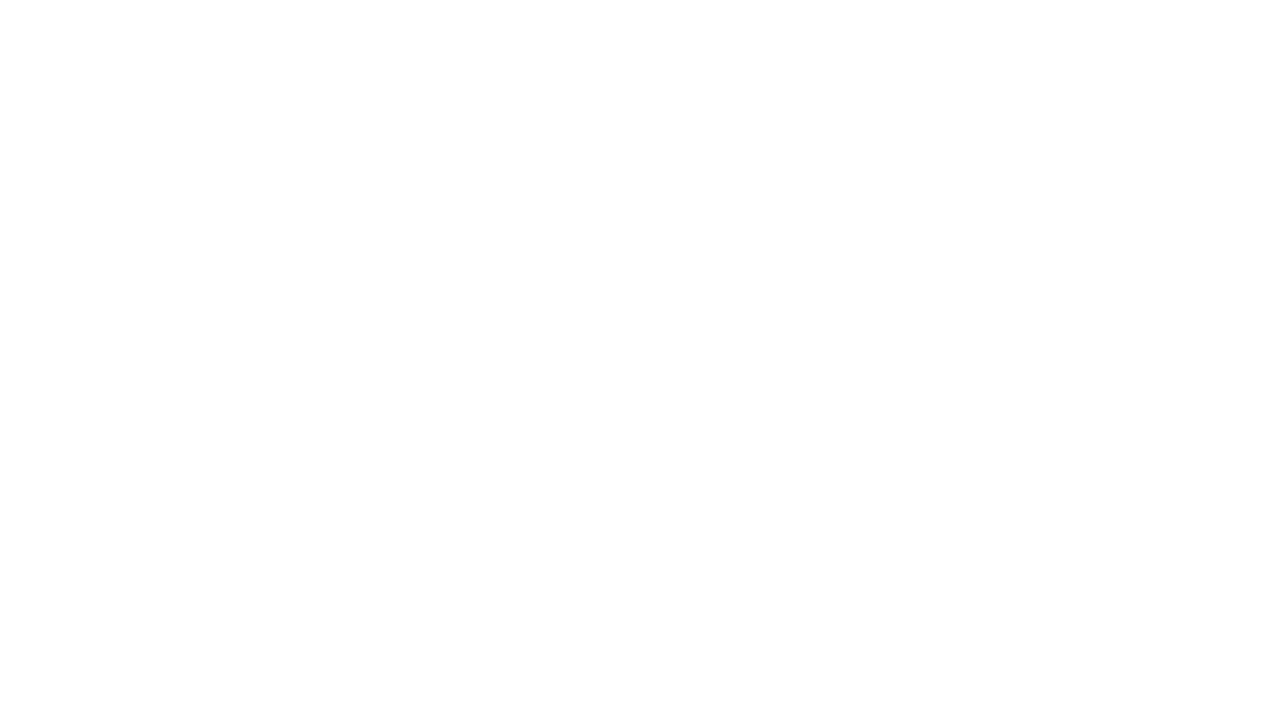

Navigated back to index page
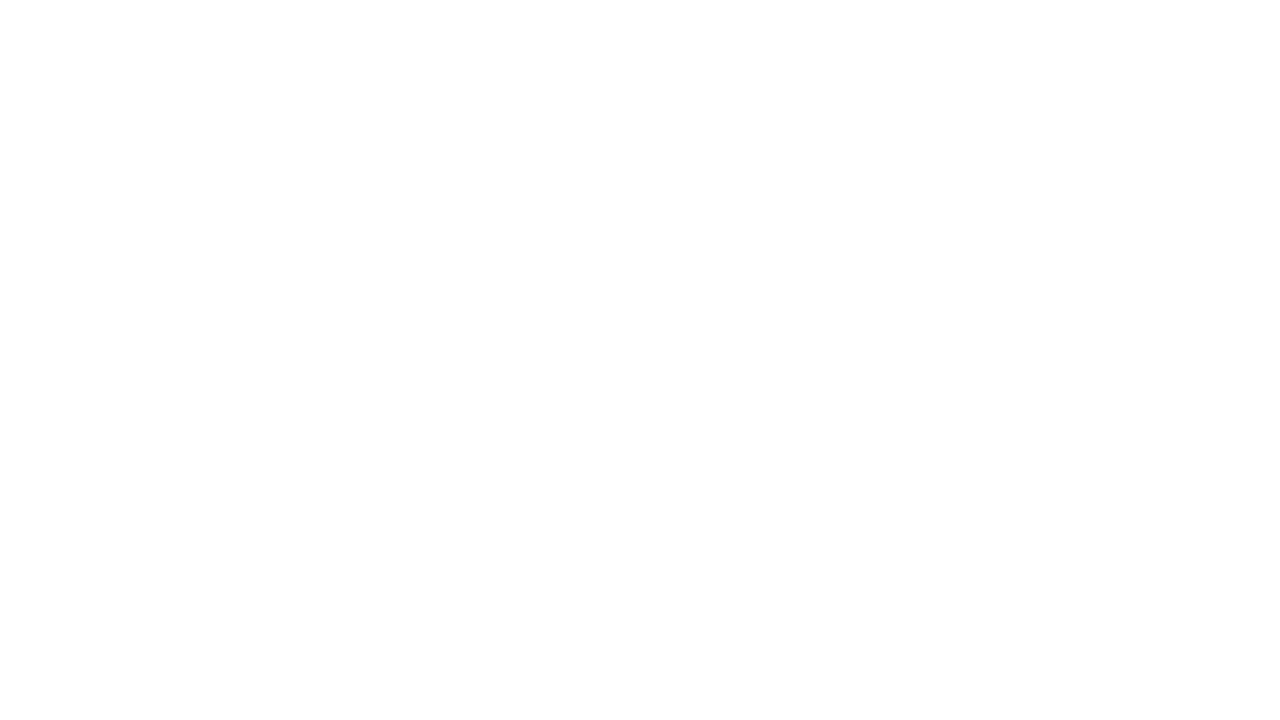

Navigated back to form page
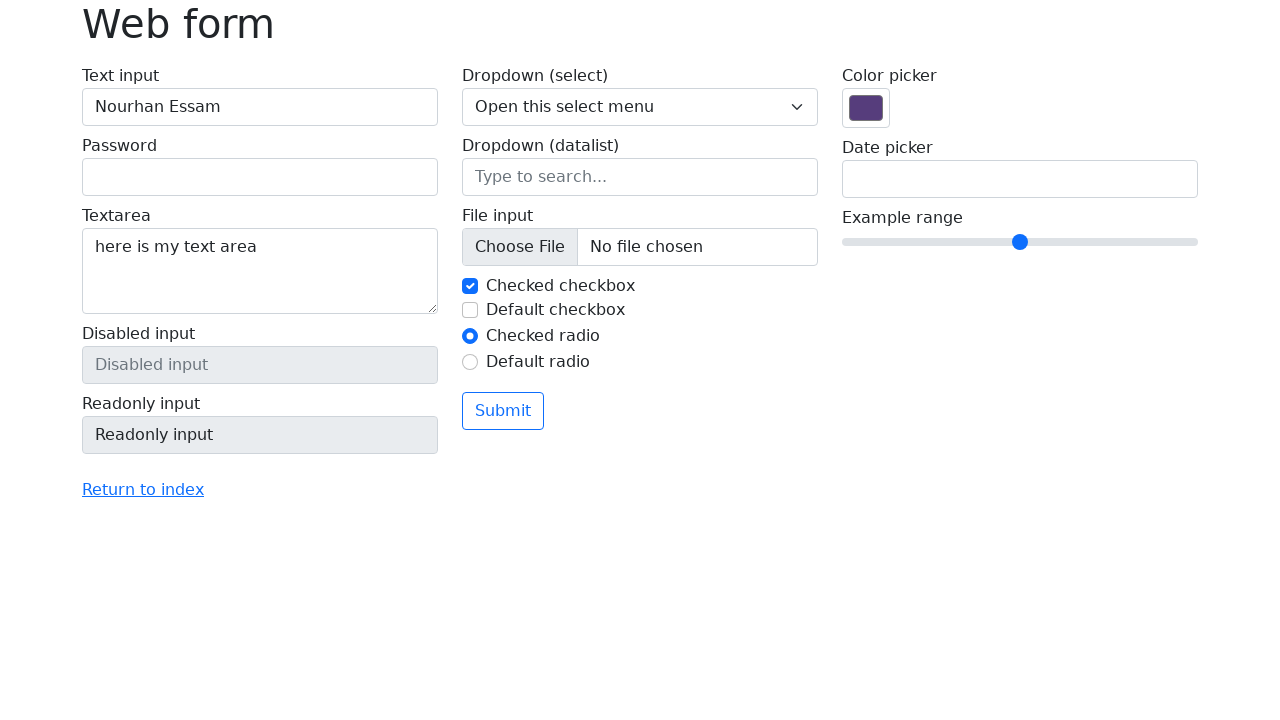

Selected 'One' option from dropdown (index 1) on .form-select
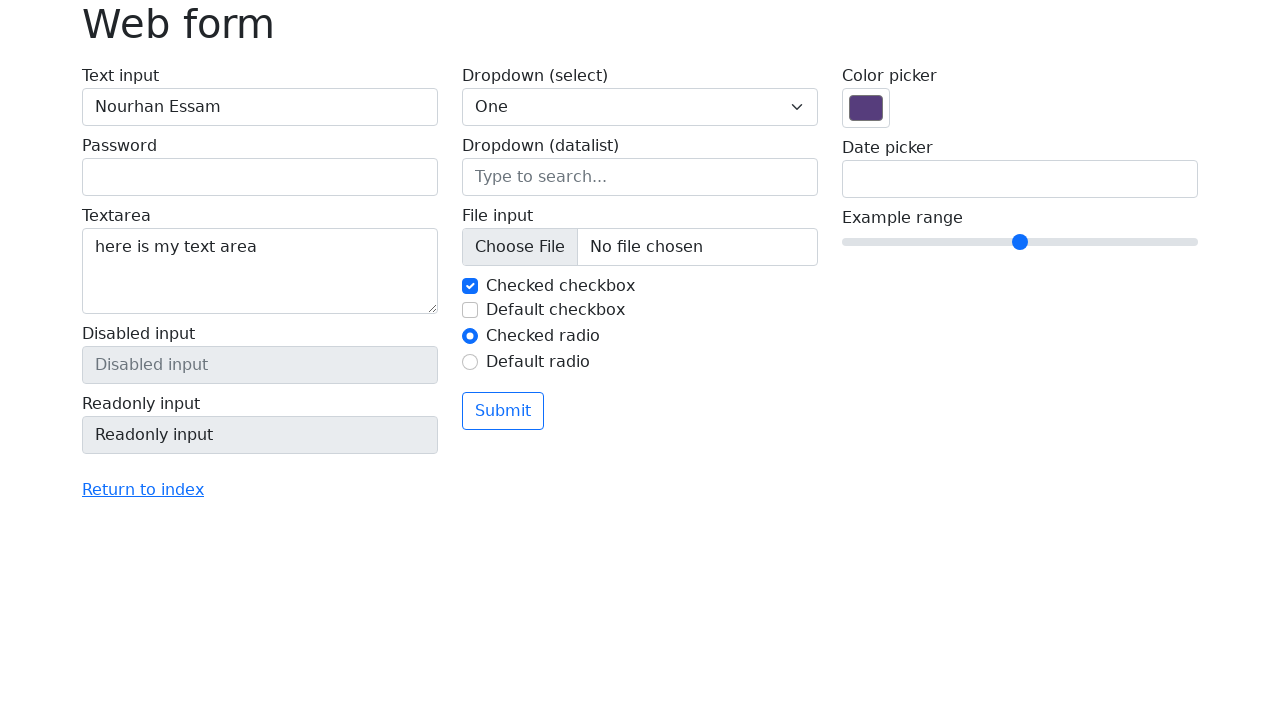

Set file input with empty array
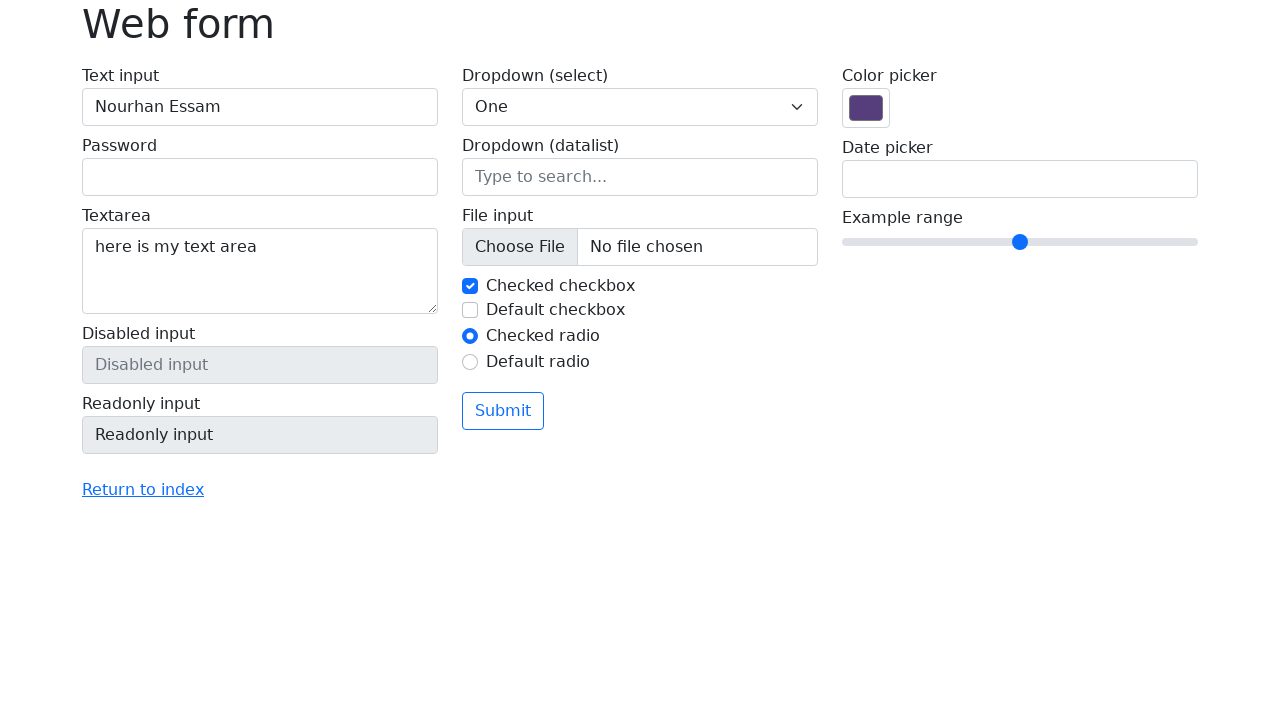

Clicked the first checkbox at (640, 298) on (//div[@class='form-check'])[1]
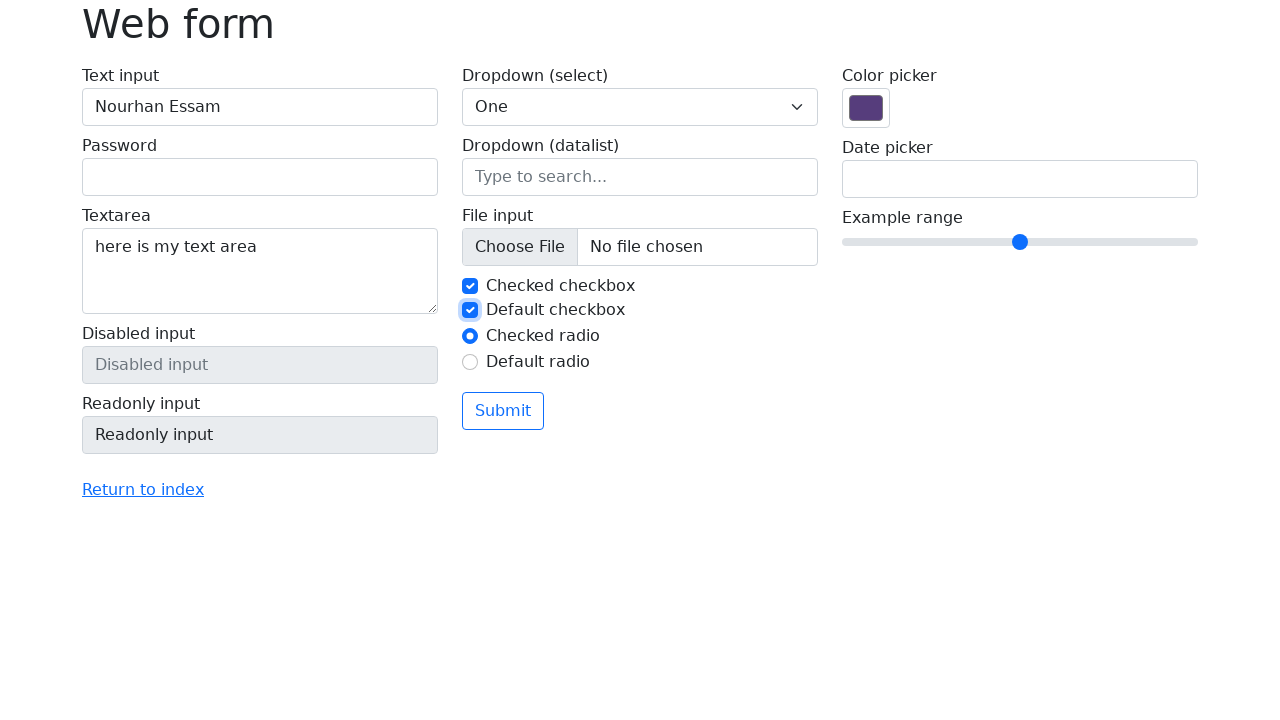

Clicked submit button to submit the form at (503, 411) on button[type='submit']
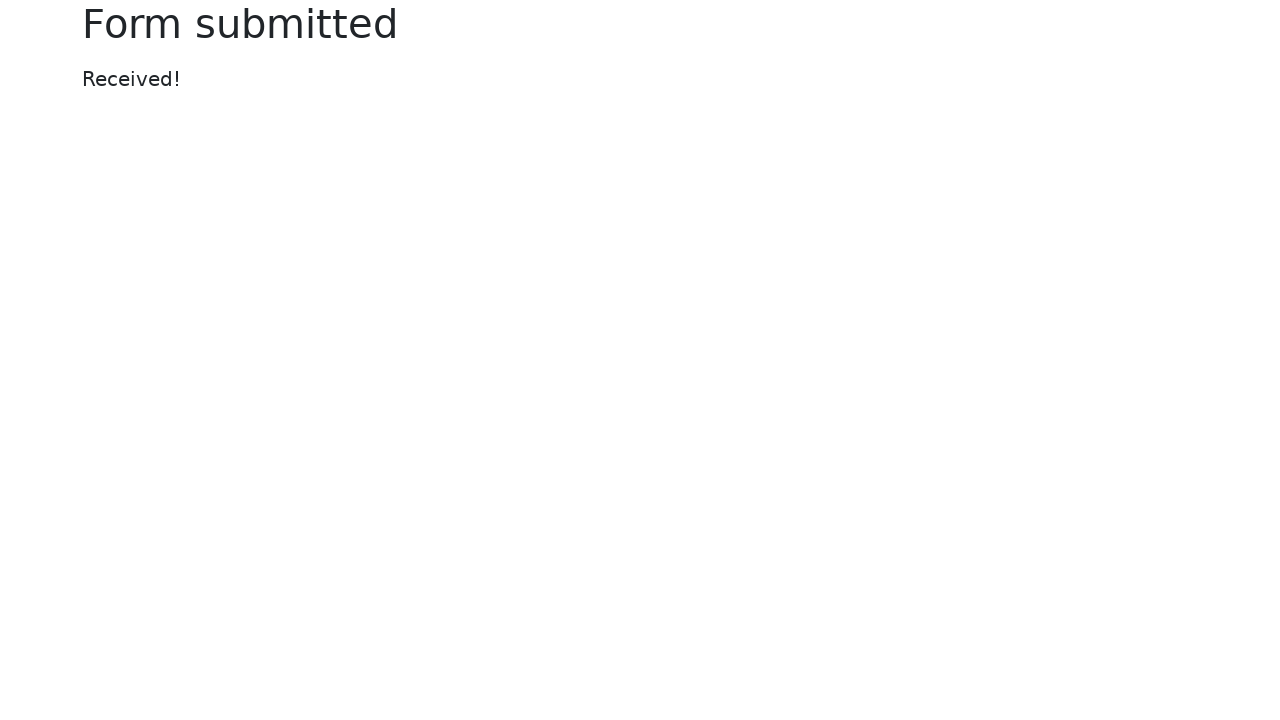

Form submission completed and page reached networkidle state
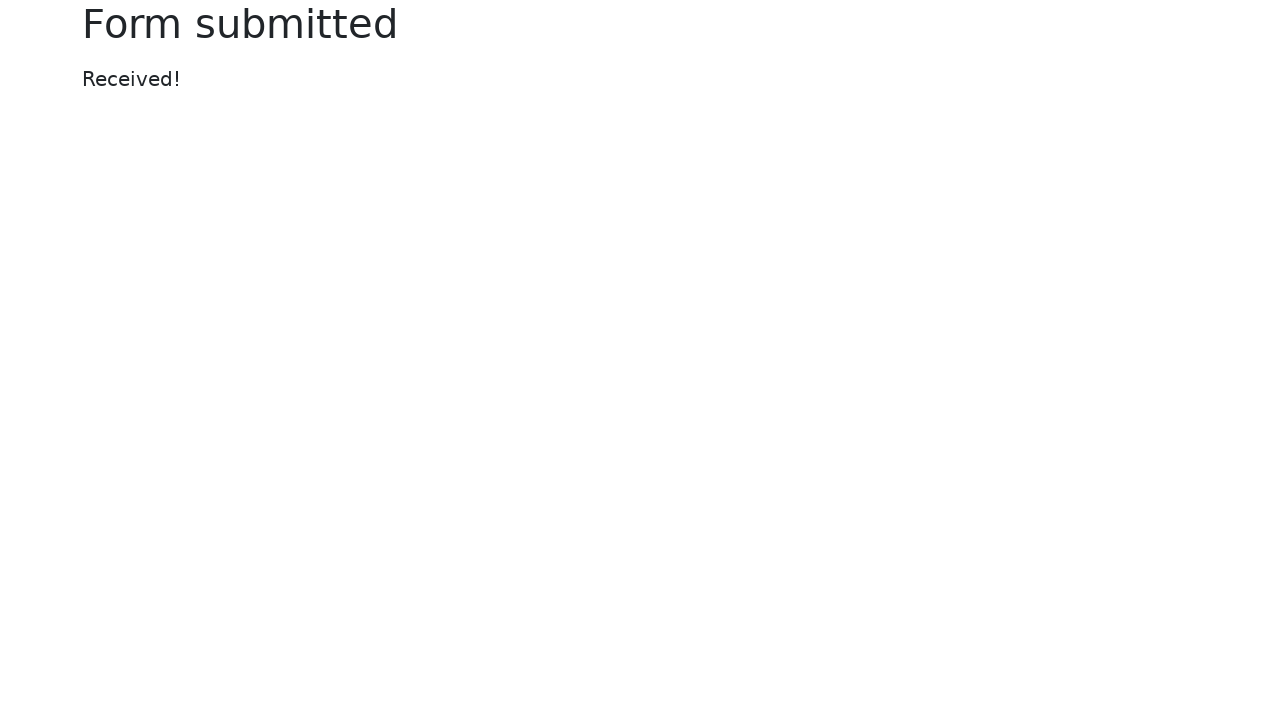

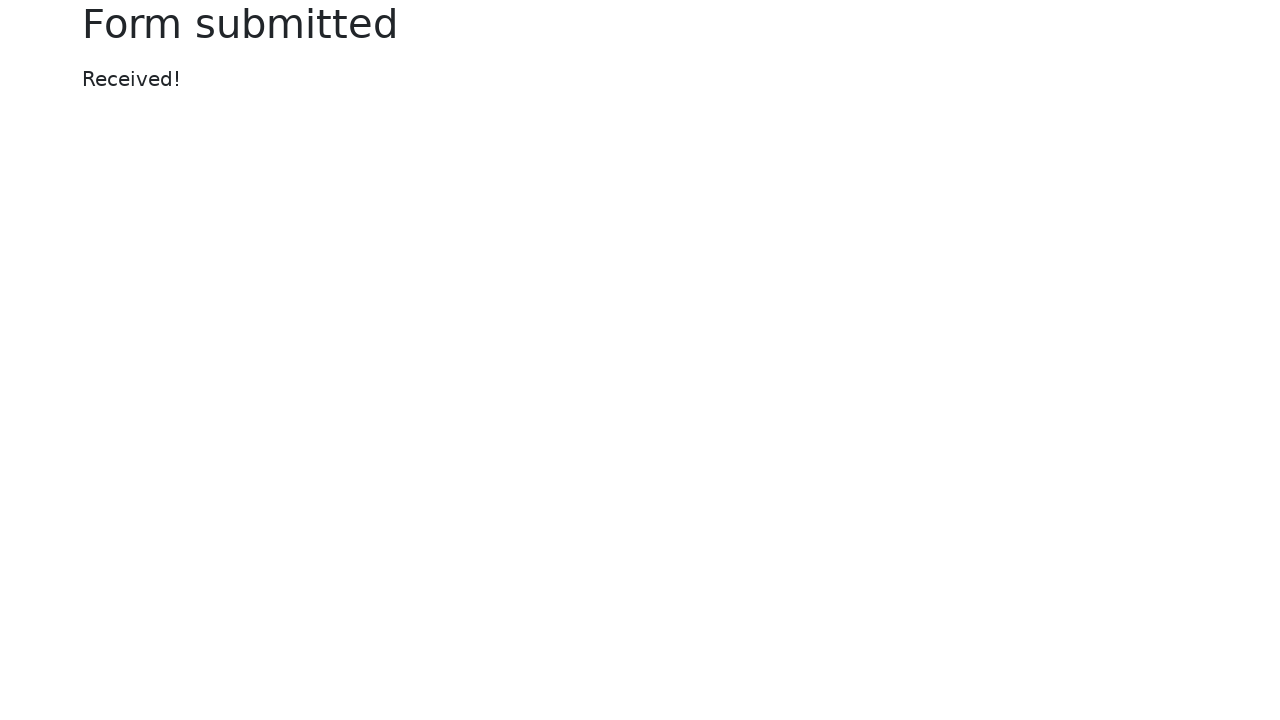